Tests hover functionality by hovering over a figure element and verifying that user information is displayed

Starting URL: https://the-internet.herokuapp.com/hovers

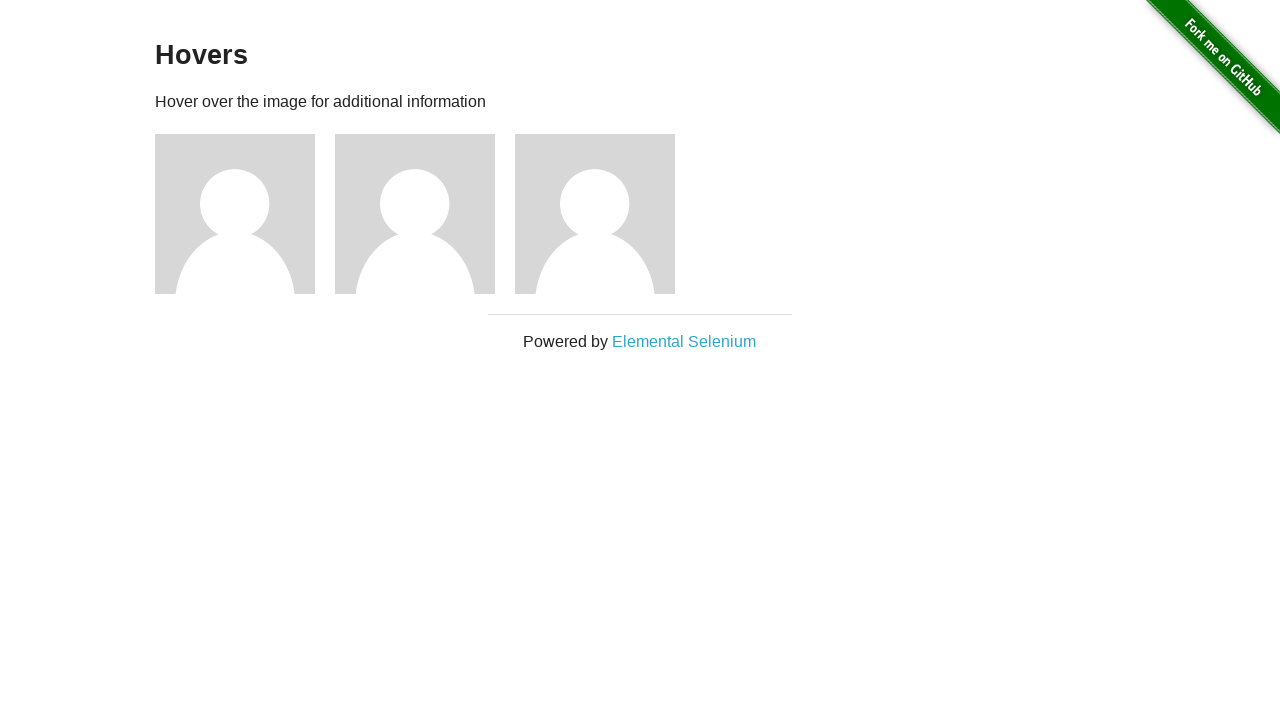

Hovered over the first figure element at (245, 214) on div.figure >> nth=0
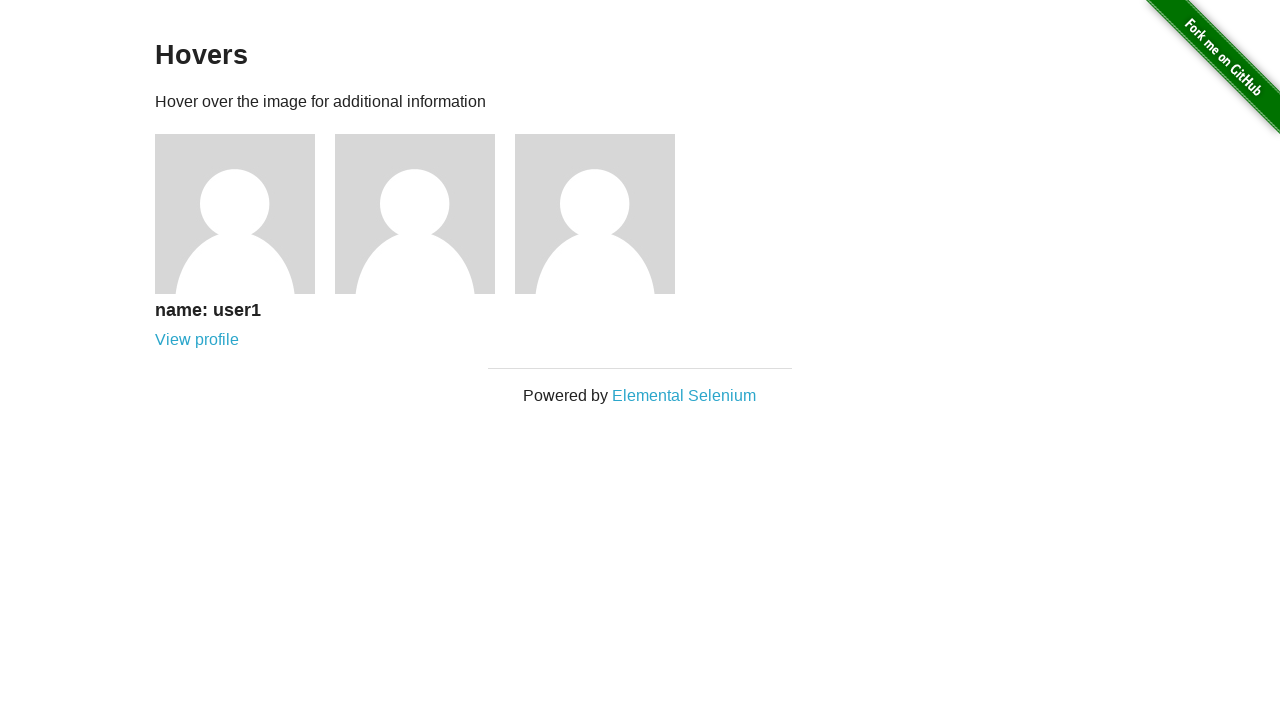

Verified that user1 information is displayed after hover
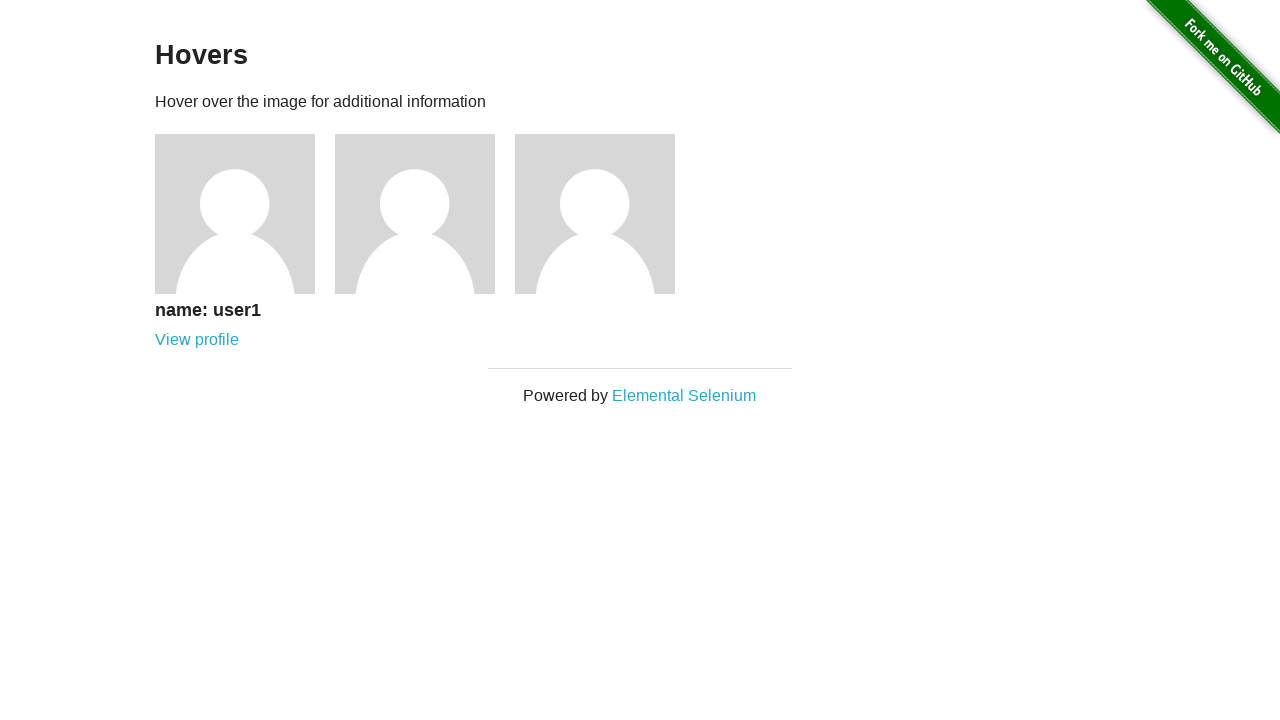

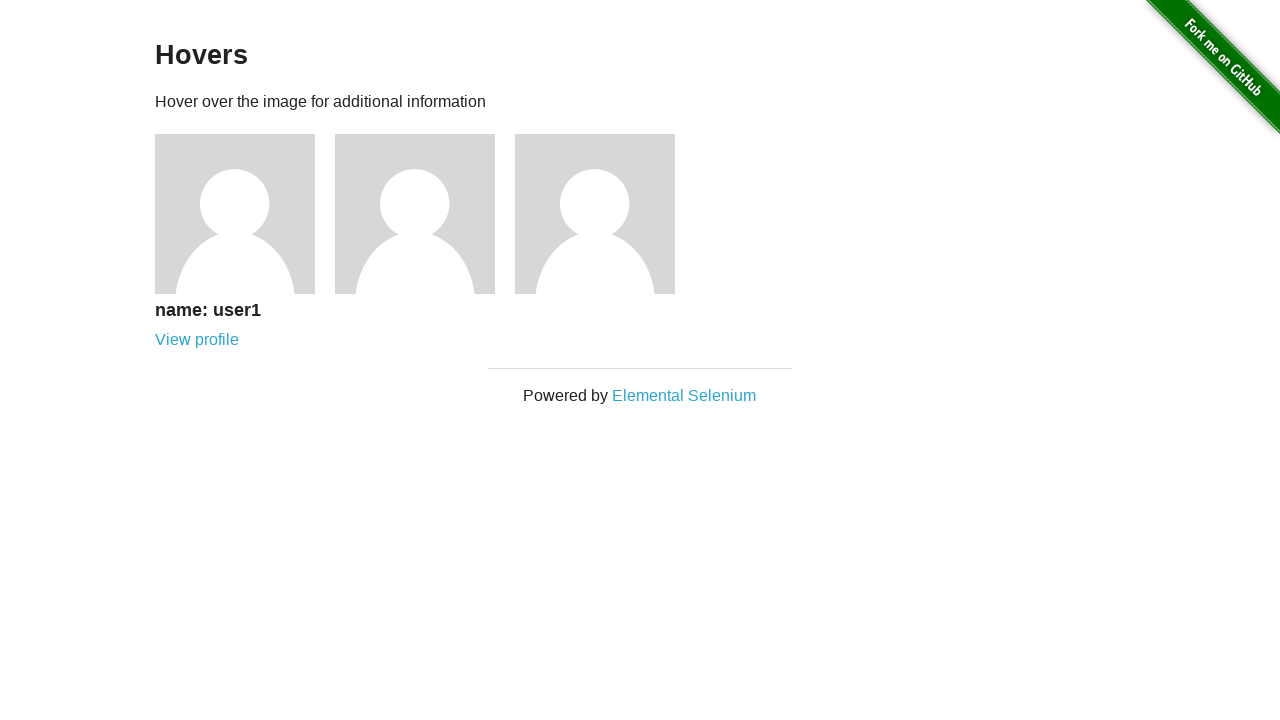